Tests that the total price is displayed in the checkout grid

Starting URL: https://practice.automationtesting.in/

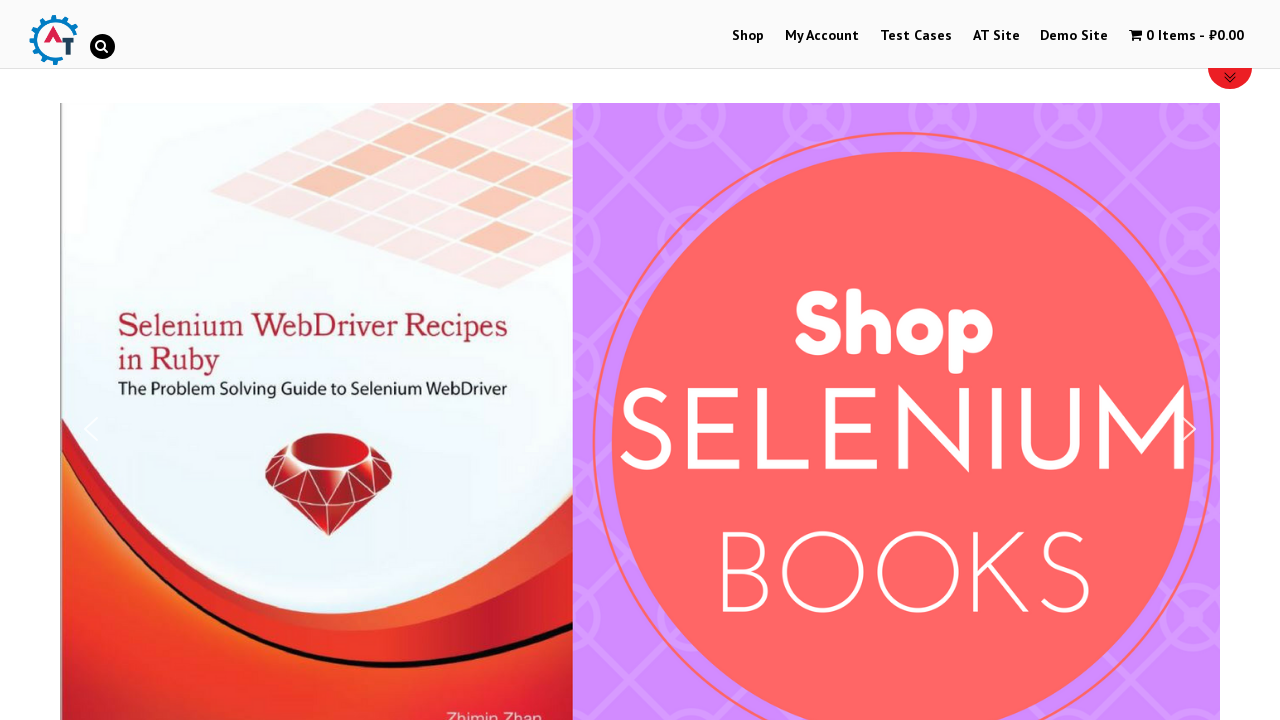

Clicked on Shop menu at (748, 36) on a:has-text('Shop')
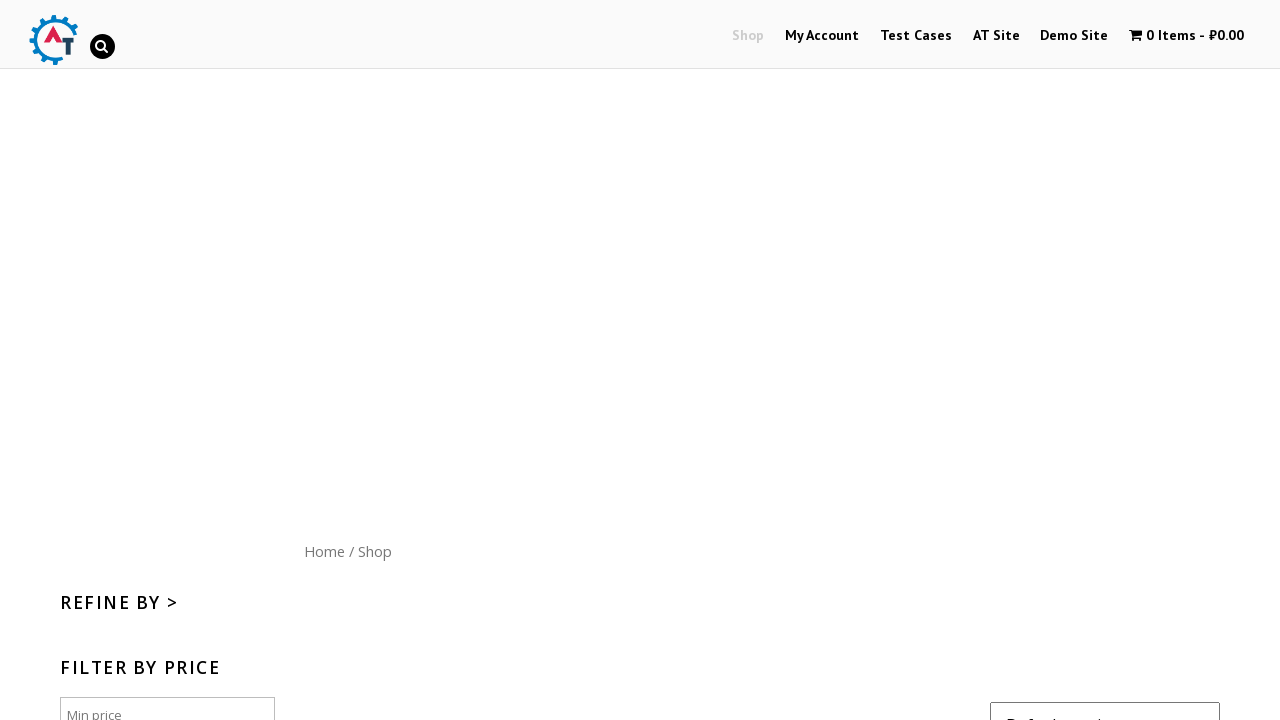

Clicked on Home menu button at (324, 551) on a:has-text('Home')
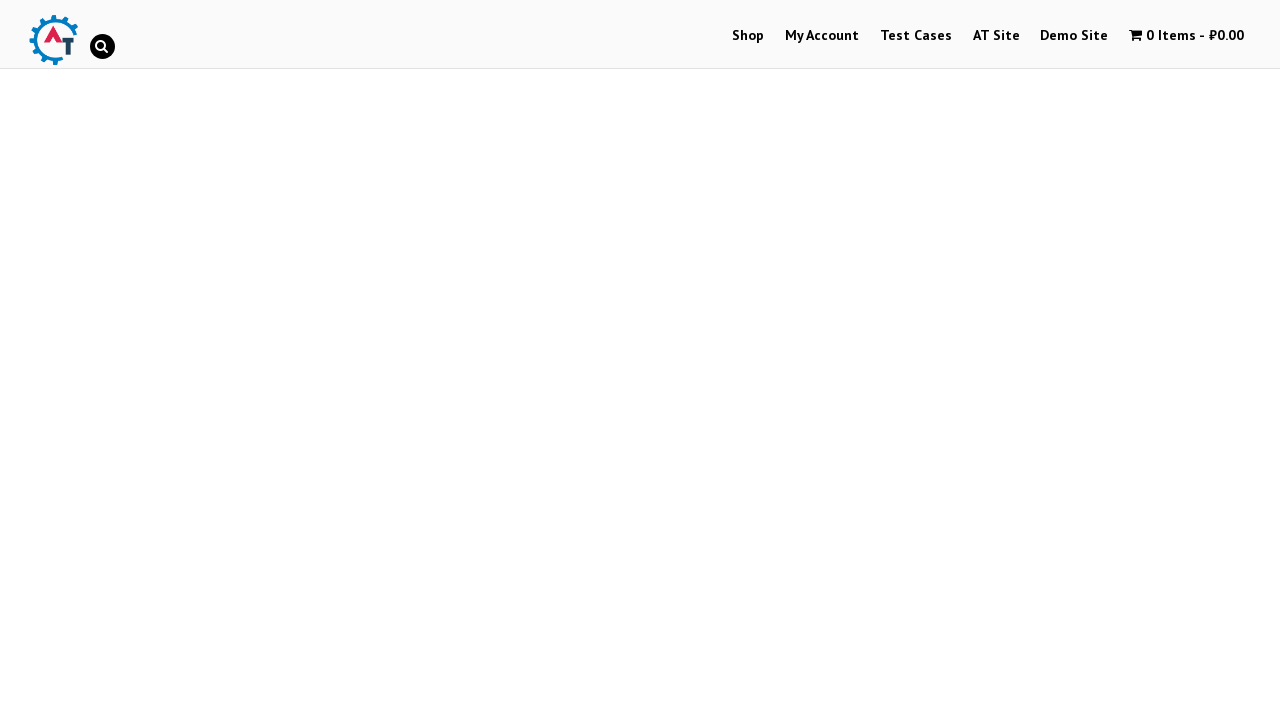

Scrolled down 200px to see product arrivals
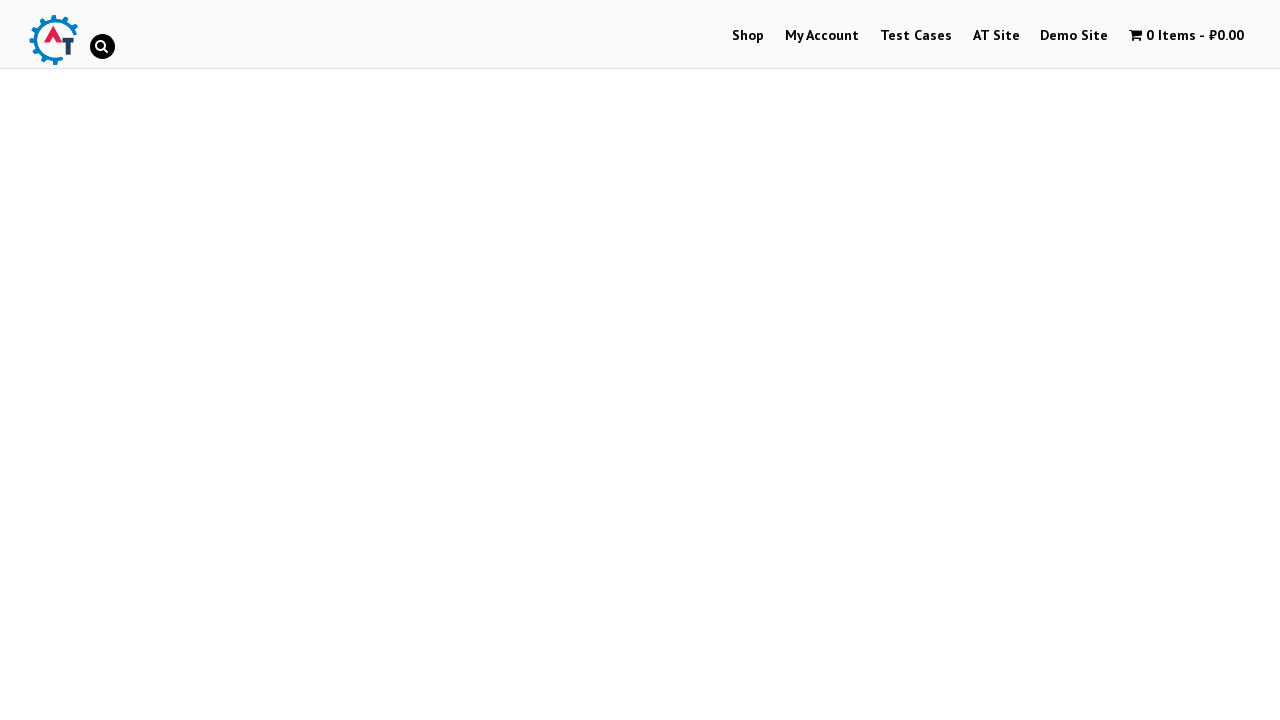

Clicked on Mastering JavaScript book at (1039, 361) on h3:has-text('Mastering JavaScript')
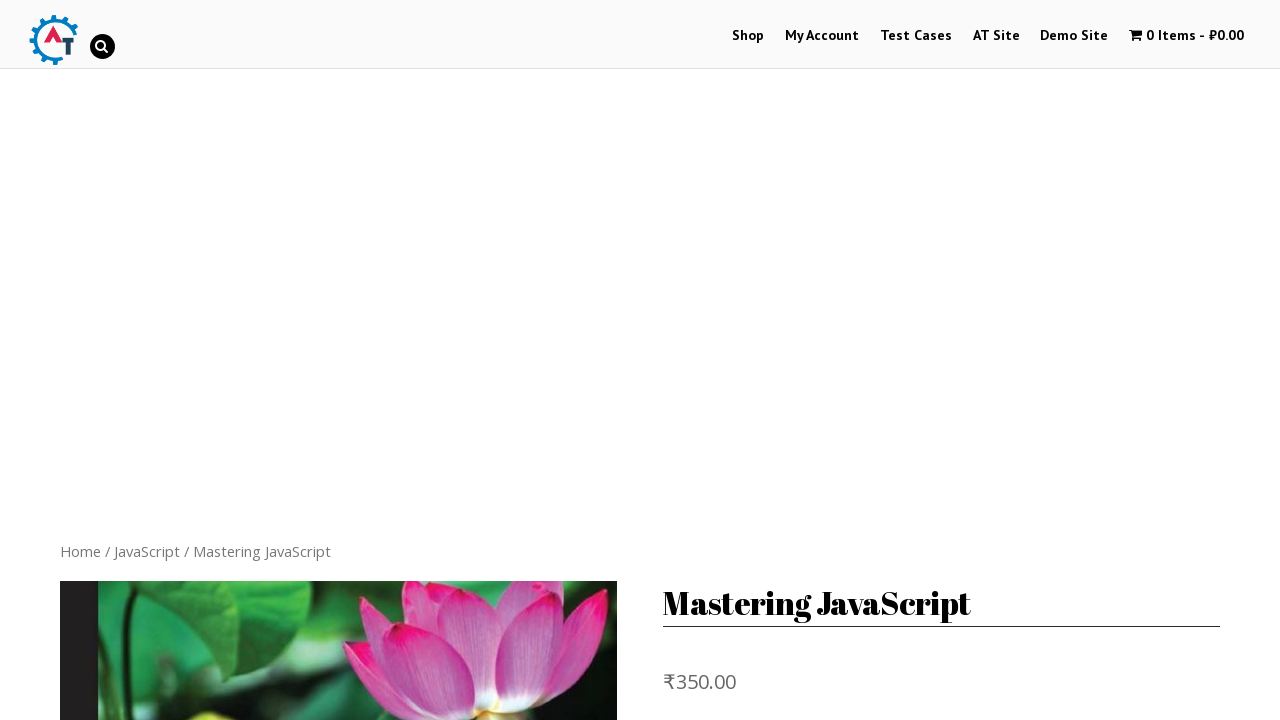

Clicked Add to basket button at (812, 361) on button:has-text('Add to basket')
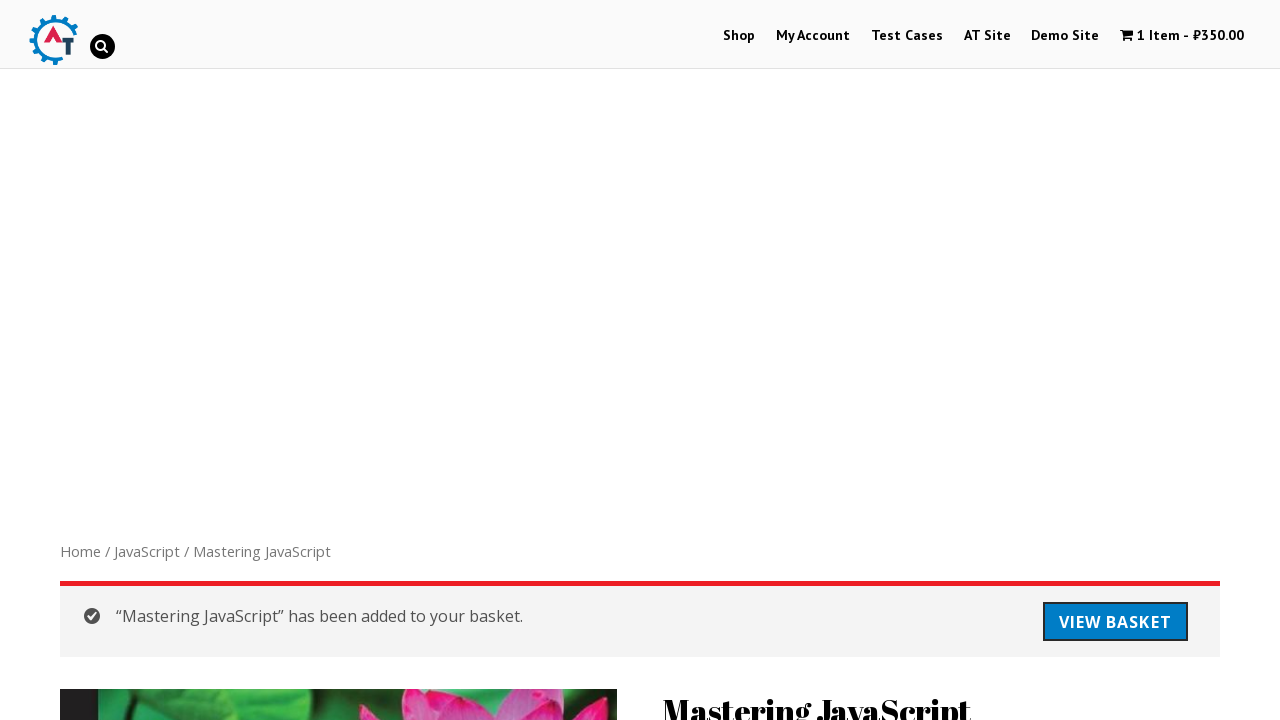

Clicked on cart amount to navigate to checkout at (1212, 36) on span.amount
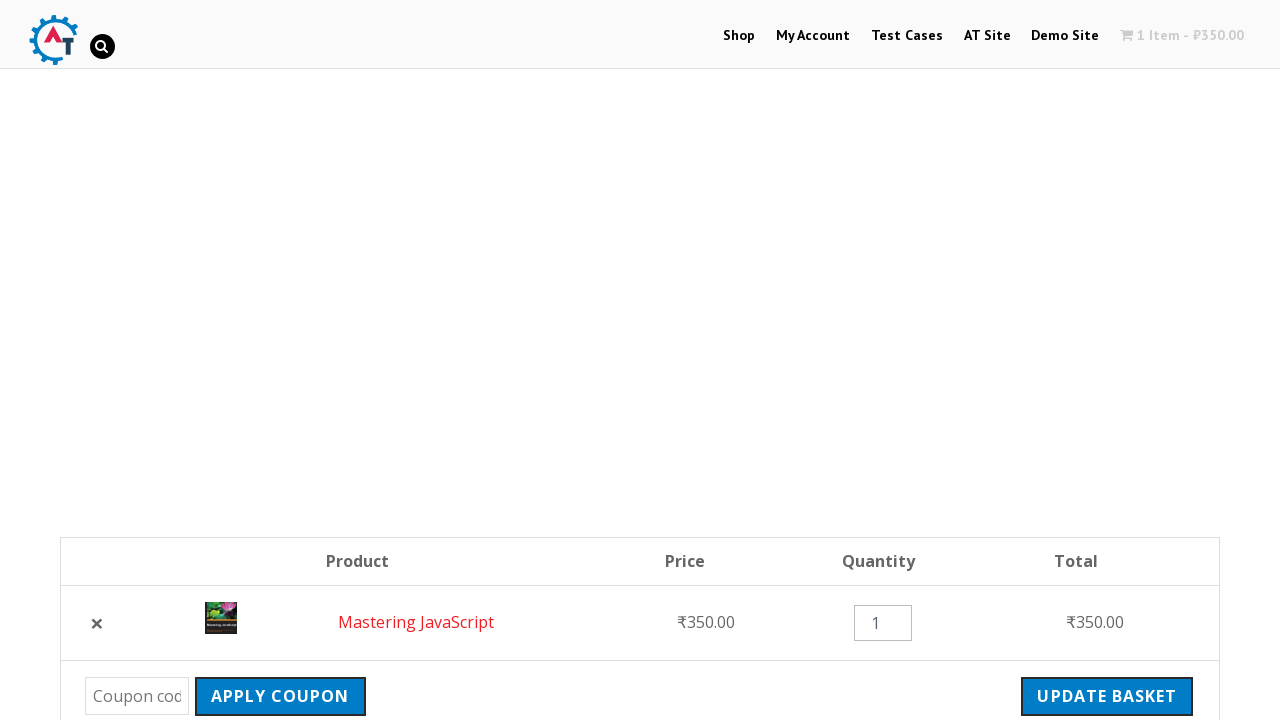

Verified product subtotal column is displayed in checkout grid
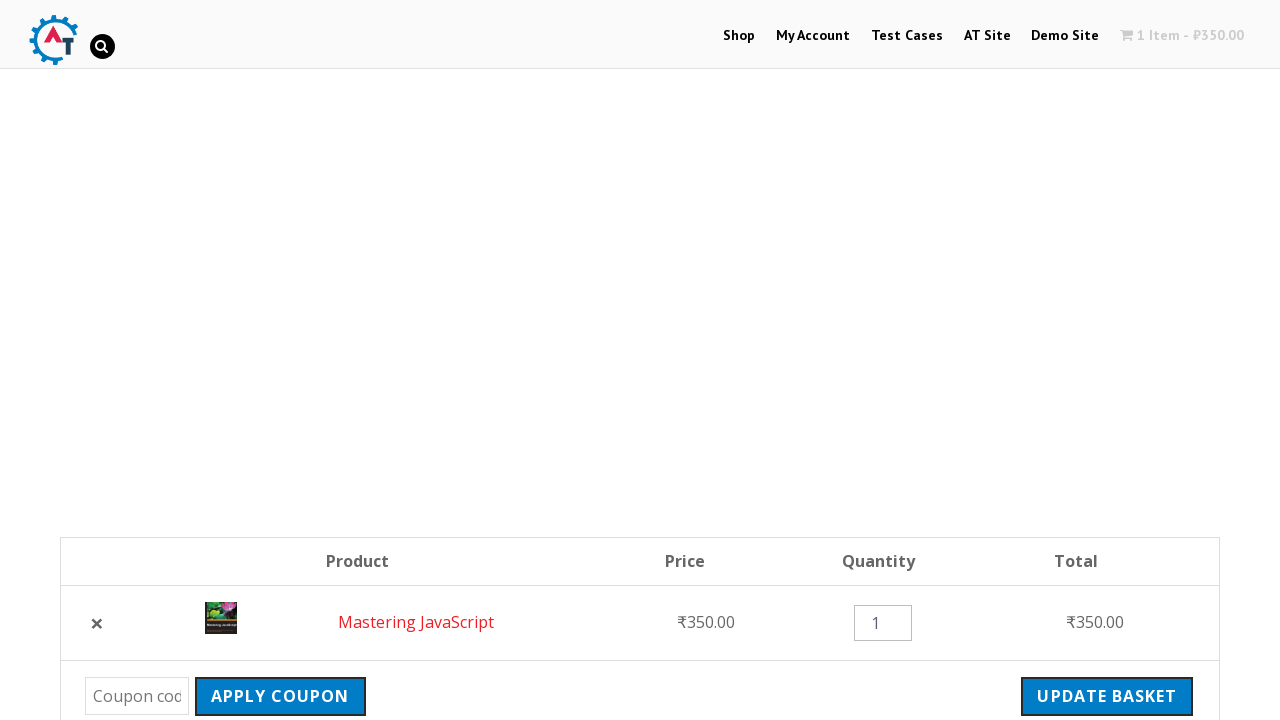

Verified order total row is displayed in checkout grid
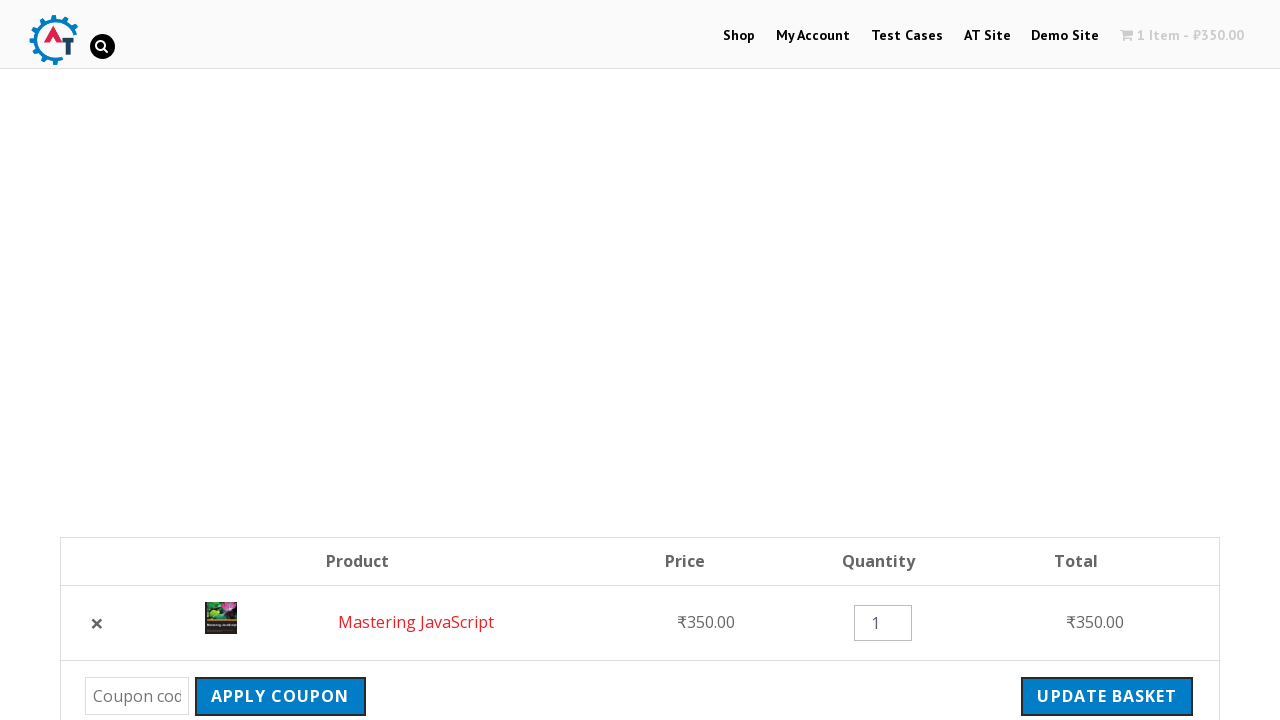

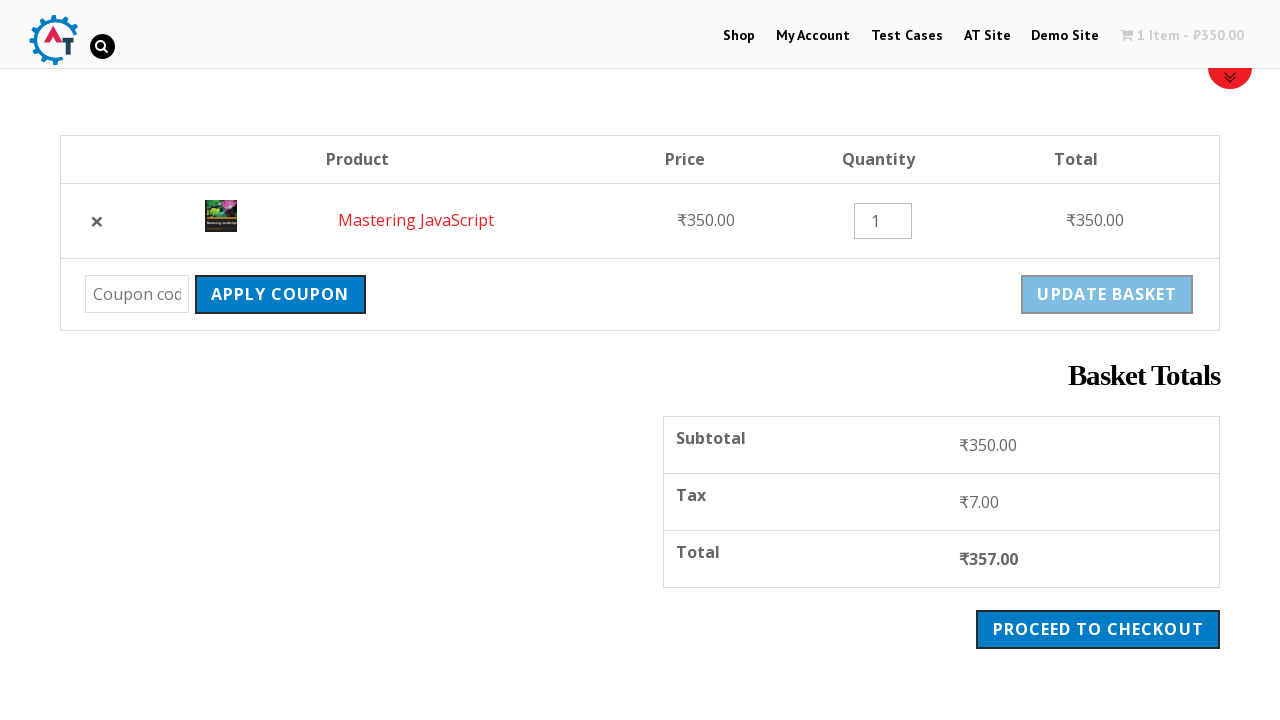